Tests normal JavaScript alert by clicking a button to trigger the alert and accepting it

Starting URL: https://the-internet.herokuapp.com/javascript_alerts

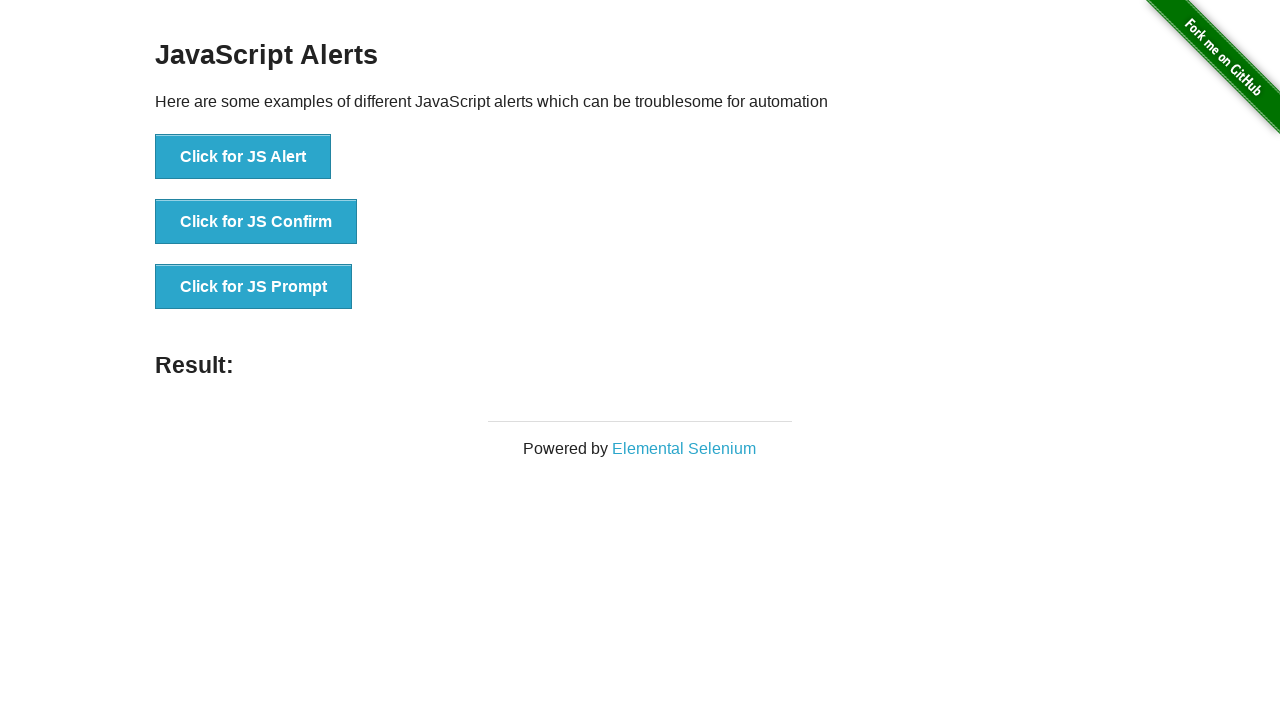

Clicked button to trigger normal JavaScript alert at (243, 157) on li:nth-of-type(1) > button
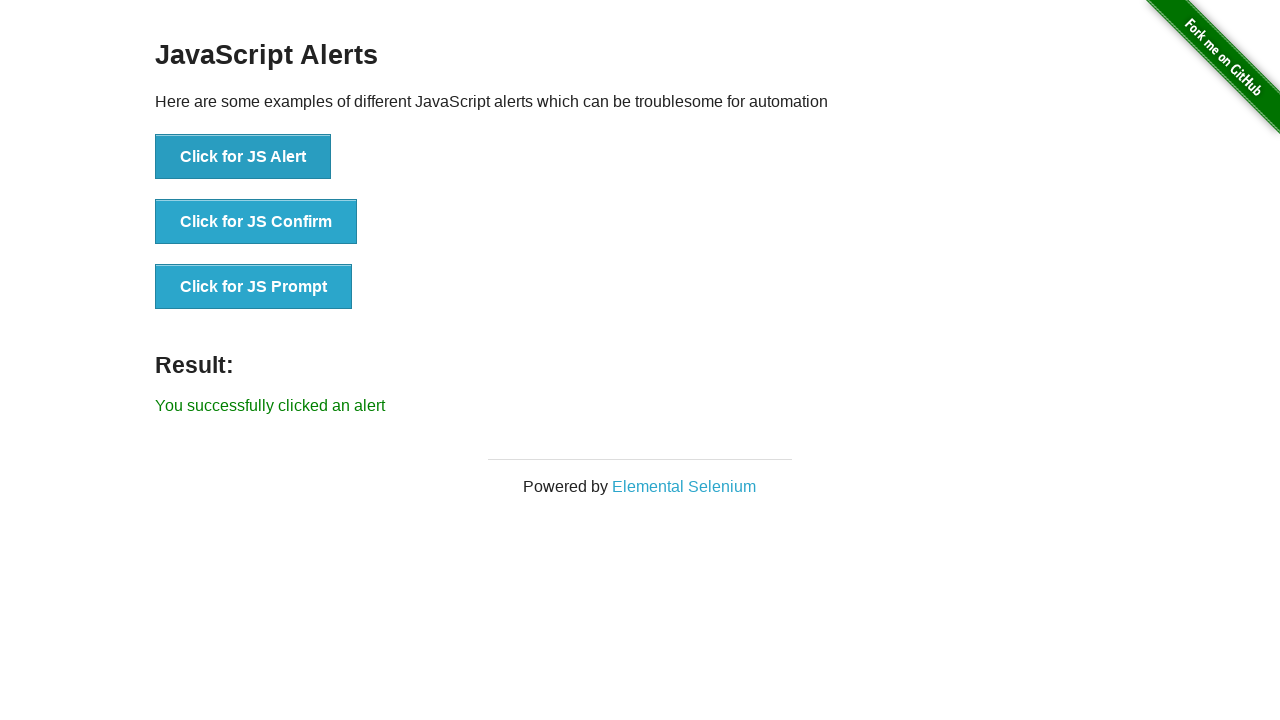

Set up dialog handler to accept alert
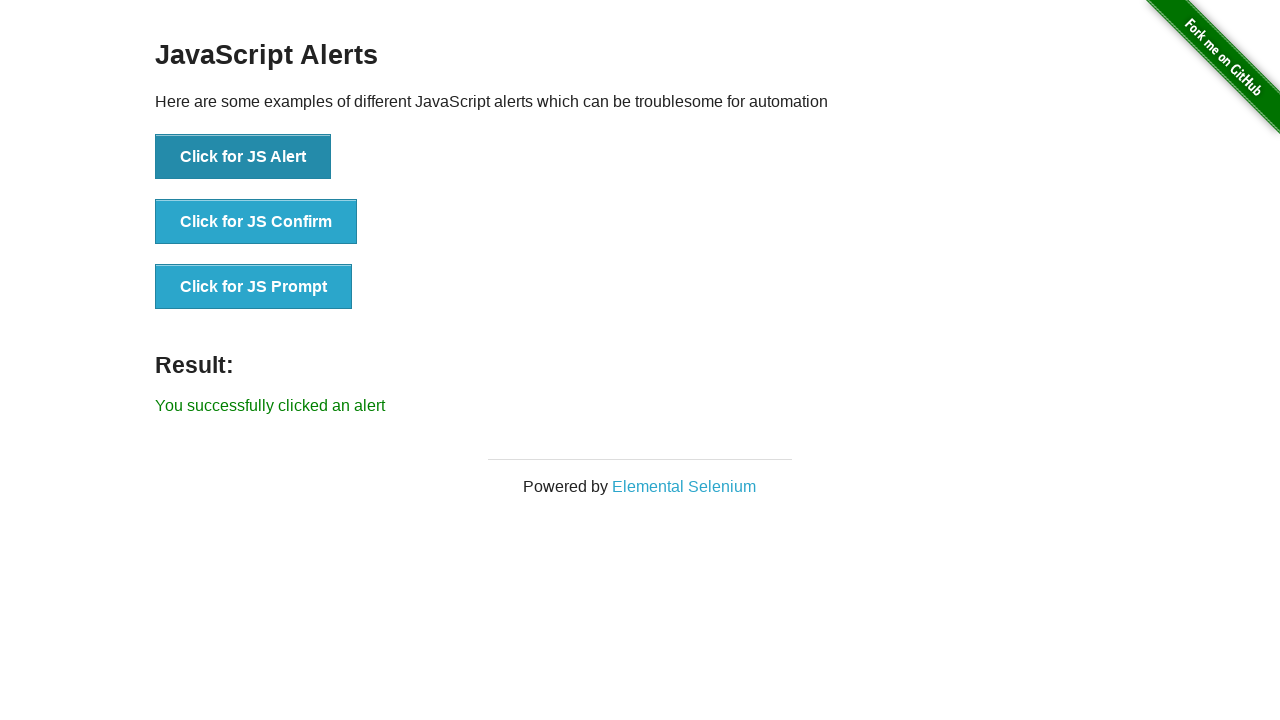

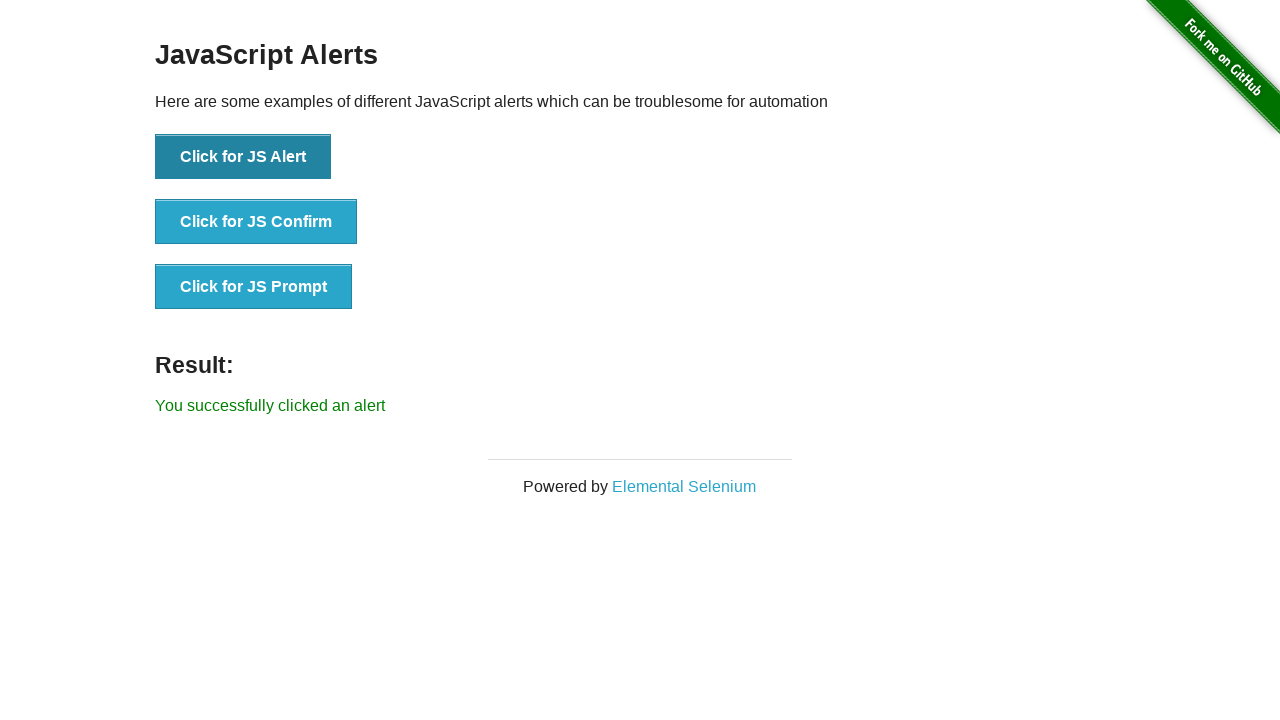